Demonstrates various Playwright actions on Bootswatch's default theme page including clicking, double-clicking, hovering, right-clicking, filling text inputs, checking/unchecking radio buttons and checkboxes, selecting dropdown options, and using keyboard shortcuts.

Starting URL: https://bootswatch.com/default

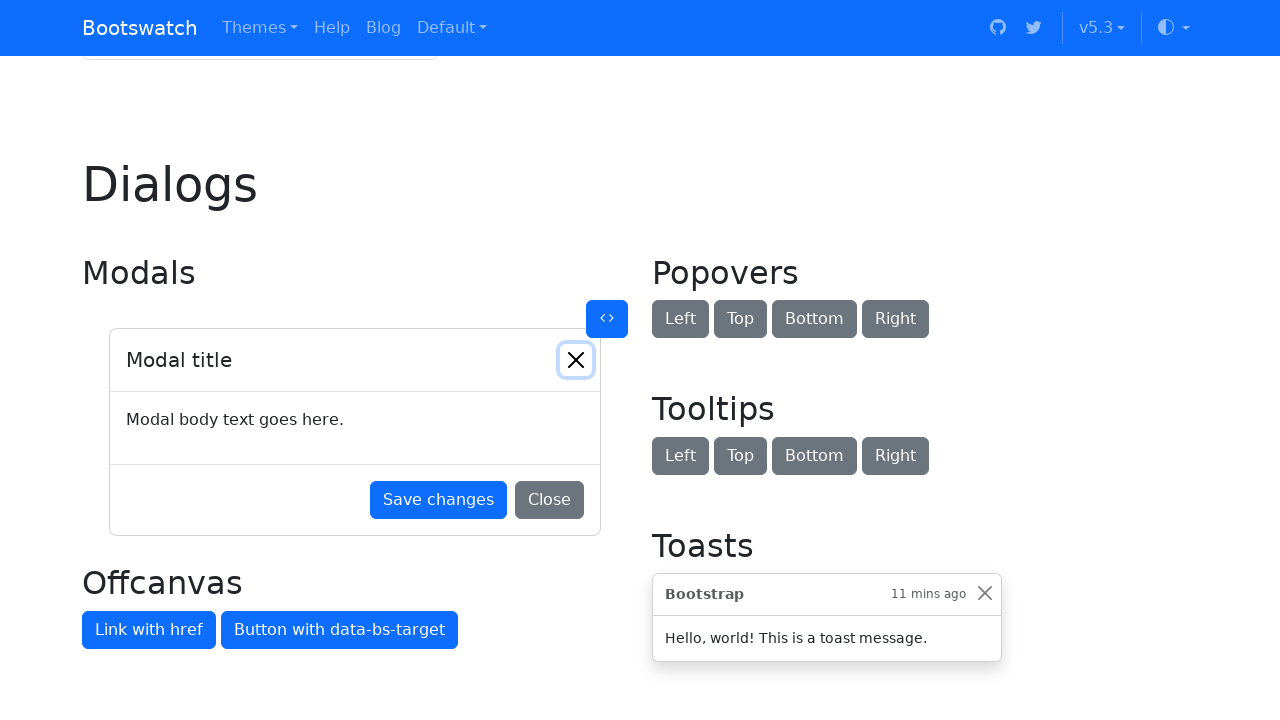

Clicked on theme menu at (1174, 28) on a#theme-menu
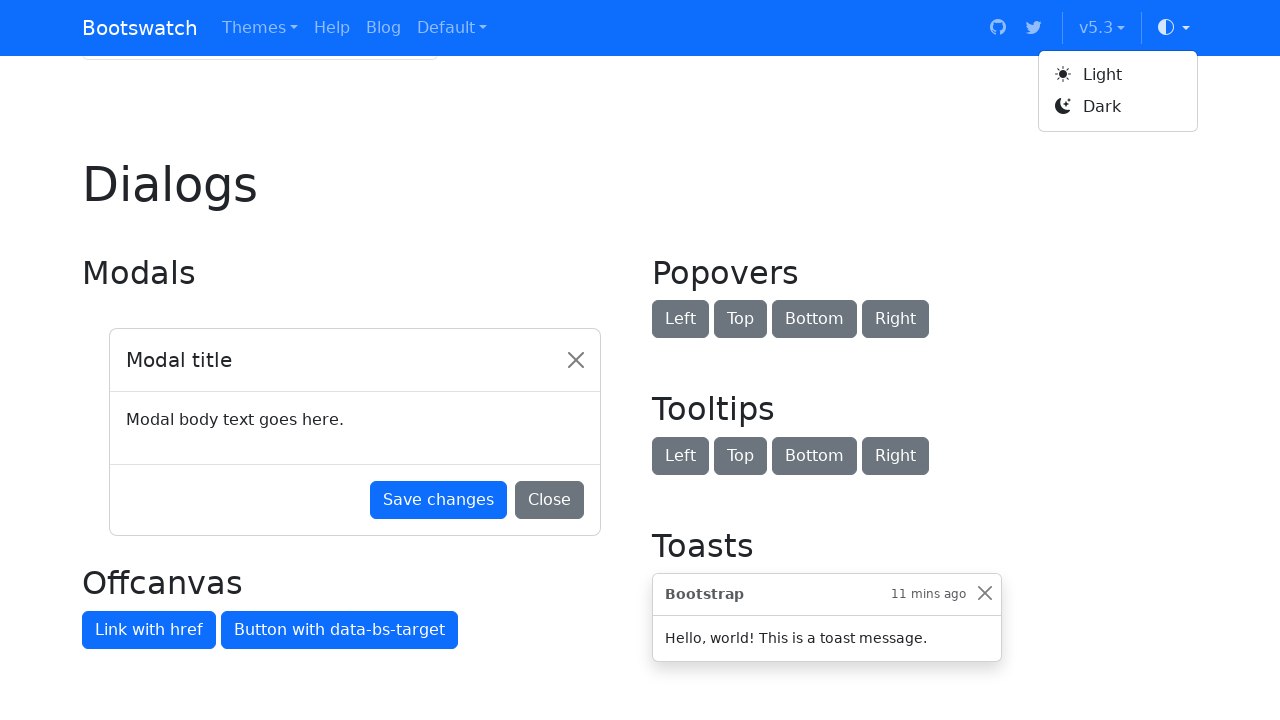

Clicked Dark theme button at (1118, 107) on internal:role=button[name="Dark"i] >> nth=0
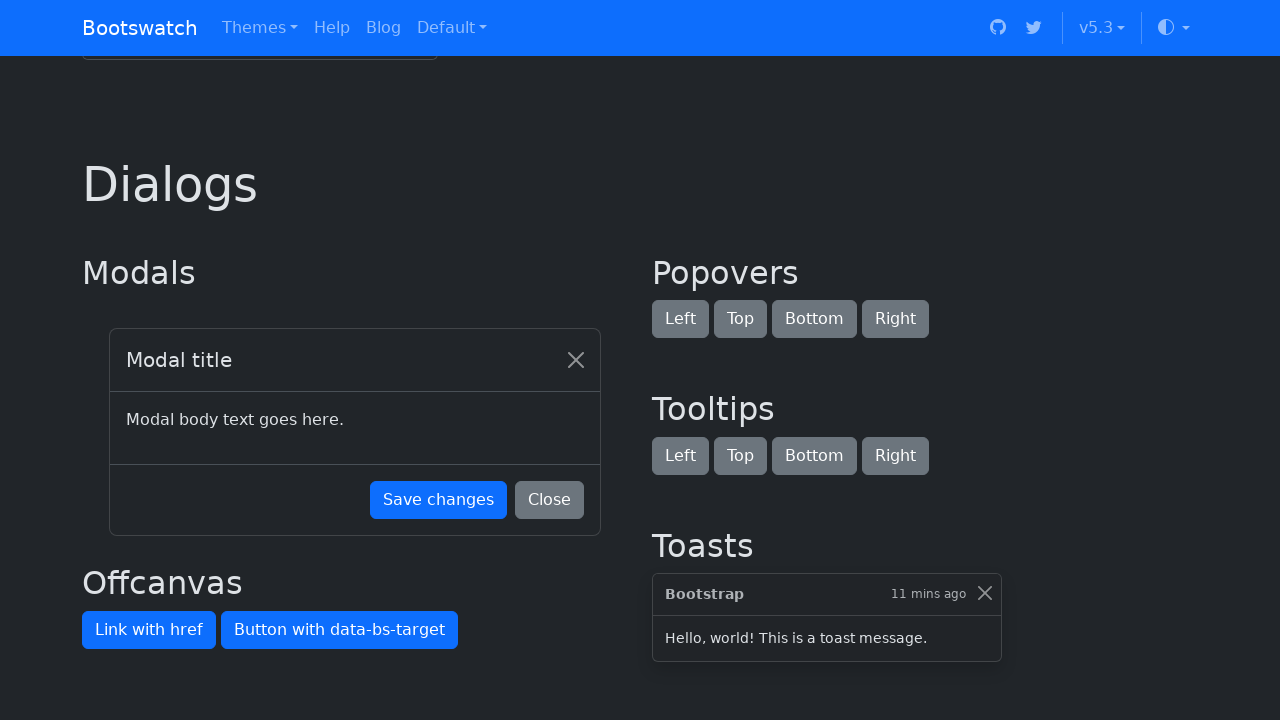

Double-clicked on Themes link at (260, 28) on internal:role=link[name="Themes"i]
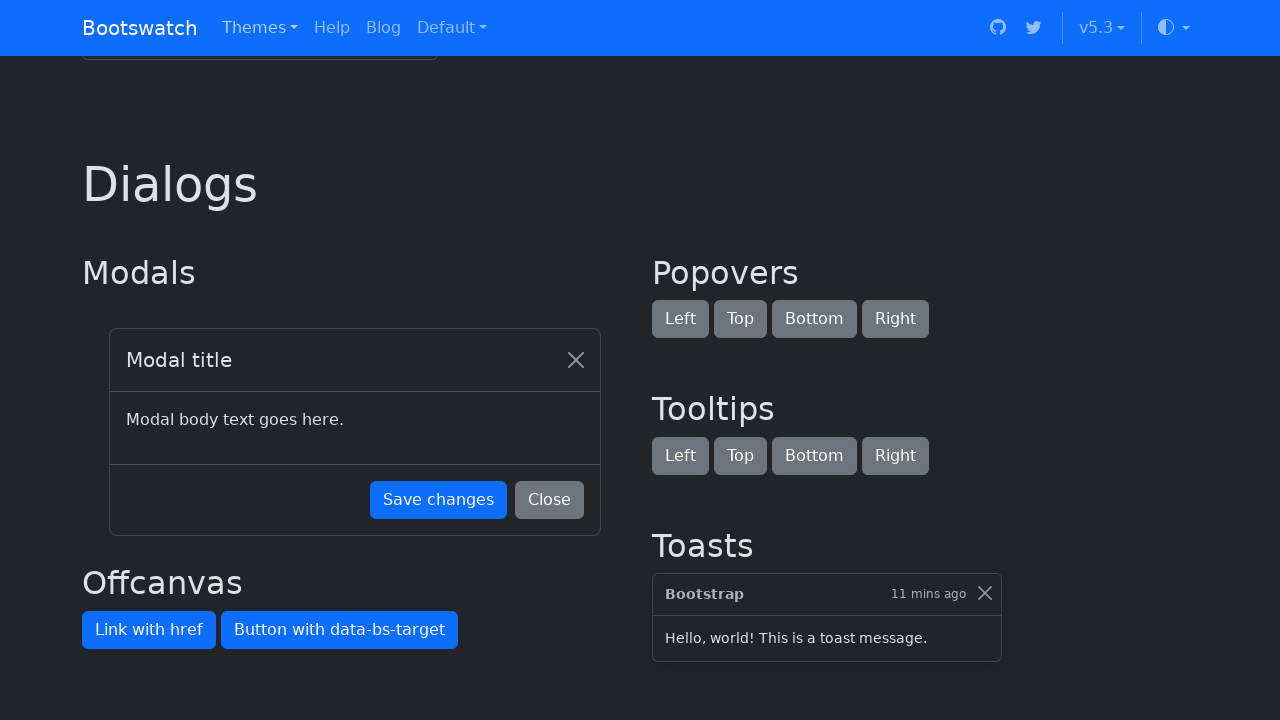

Hovered over Features link at (288, 361) on internal:role=link[name="Features"i] >> nth=0
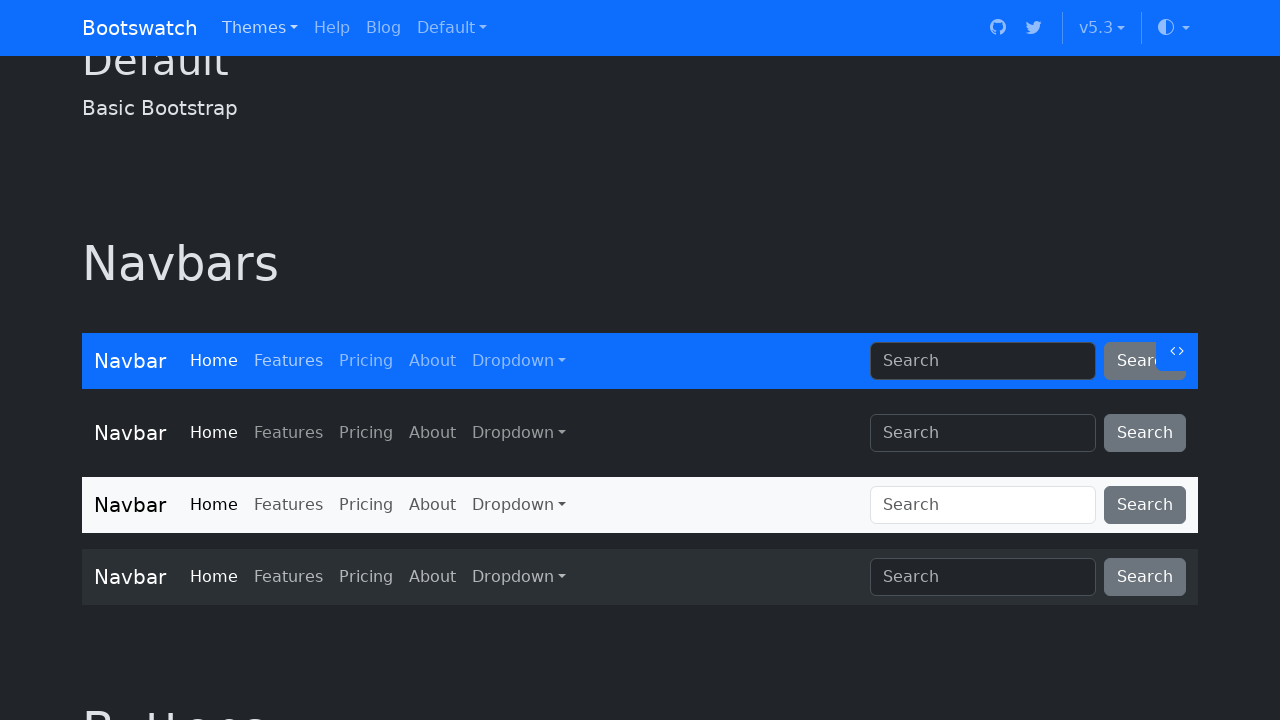

Right-clicked on first search input at (983, 361) on internal:attr=[placeholder="Search"i] >> nth=0
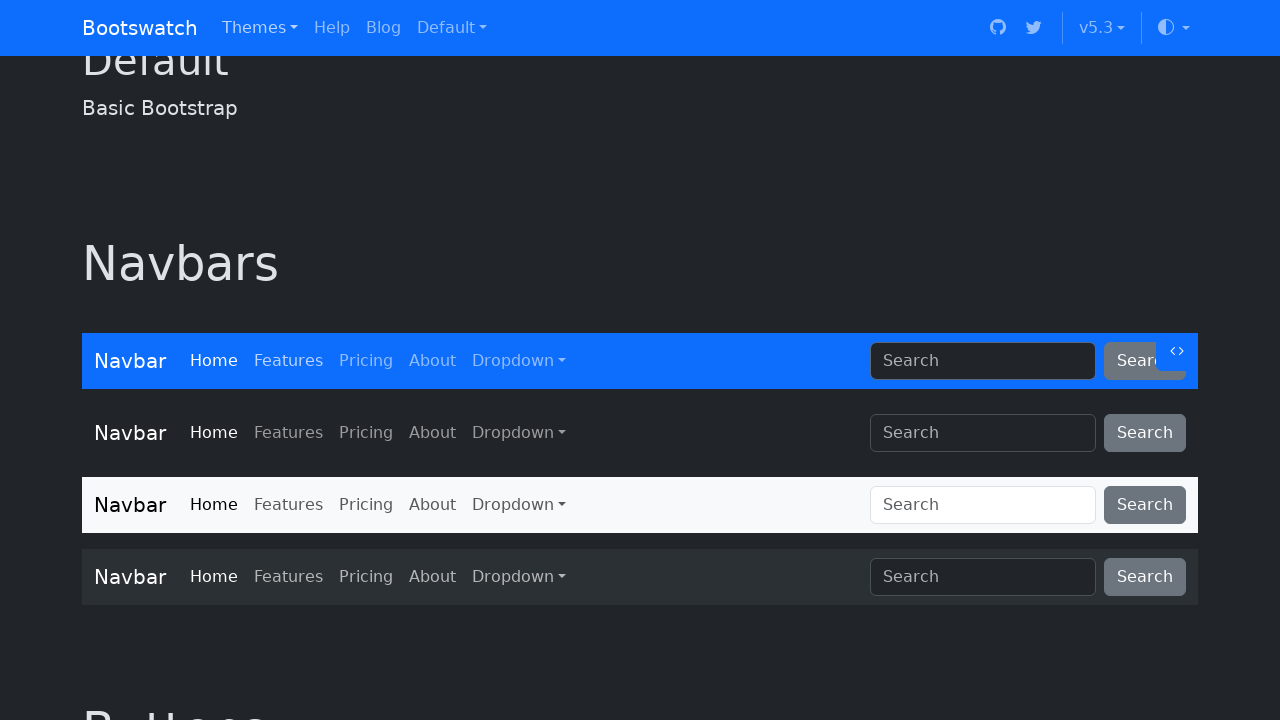

Filled first search input with 'Sample search text' on internal:attr=[placeholder="Search"i] >> nth=0
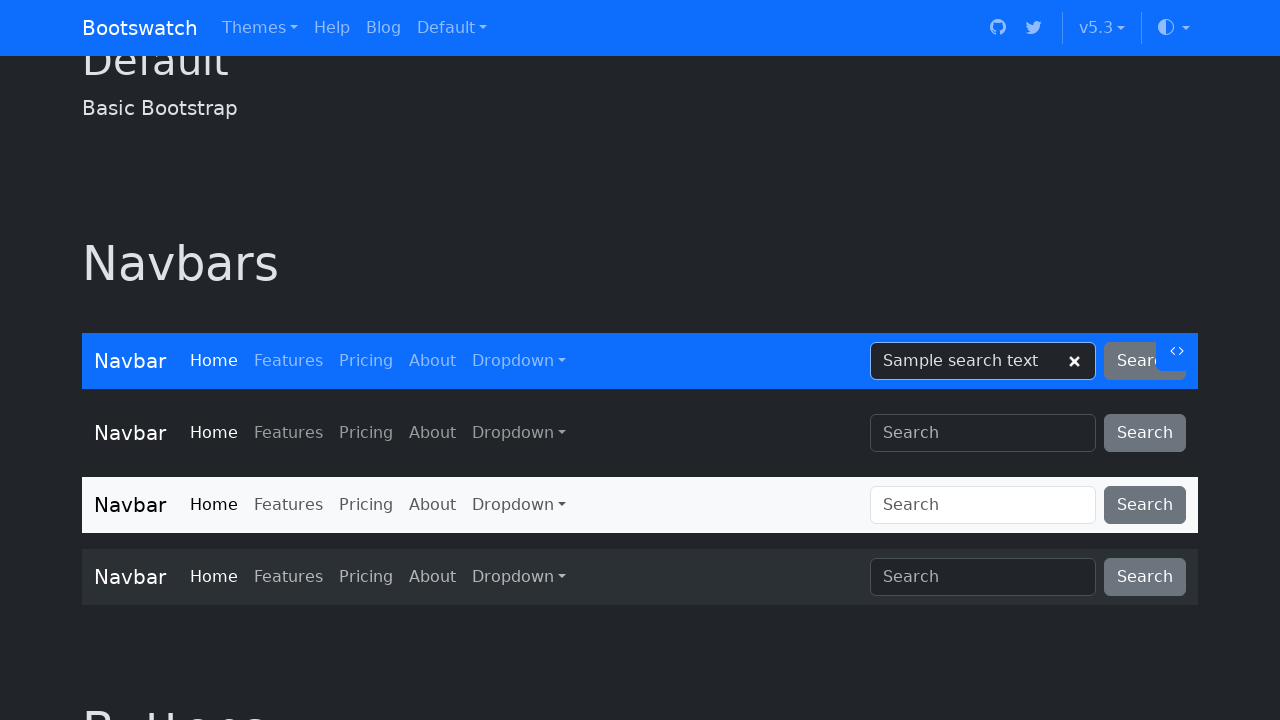

Typed 'Another search query' in second search input on internal:attr=[placeholder="Search"i] >> nth=1
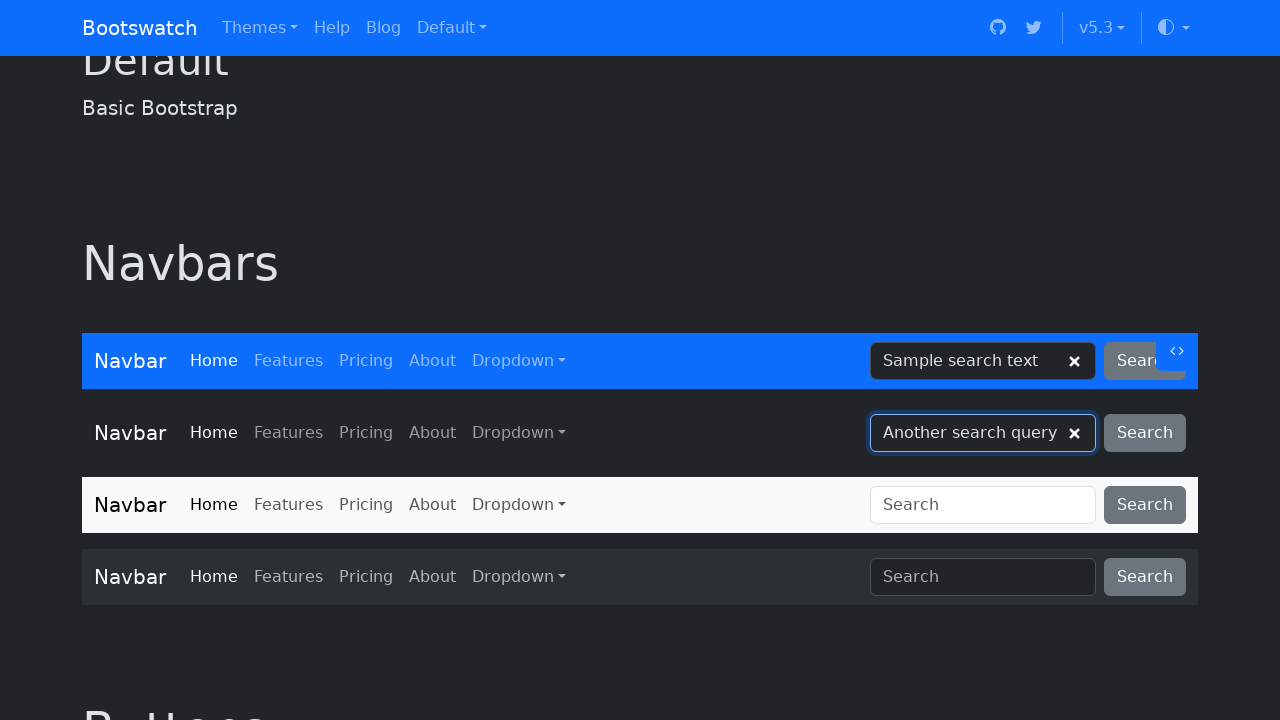

Checked radio button optionsRadios2 at (90, 361) on input#optionsRadios2
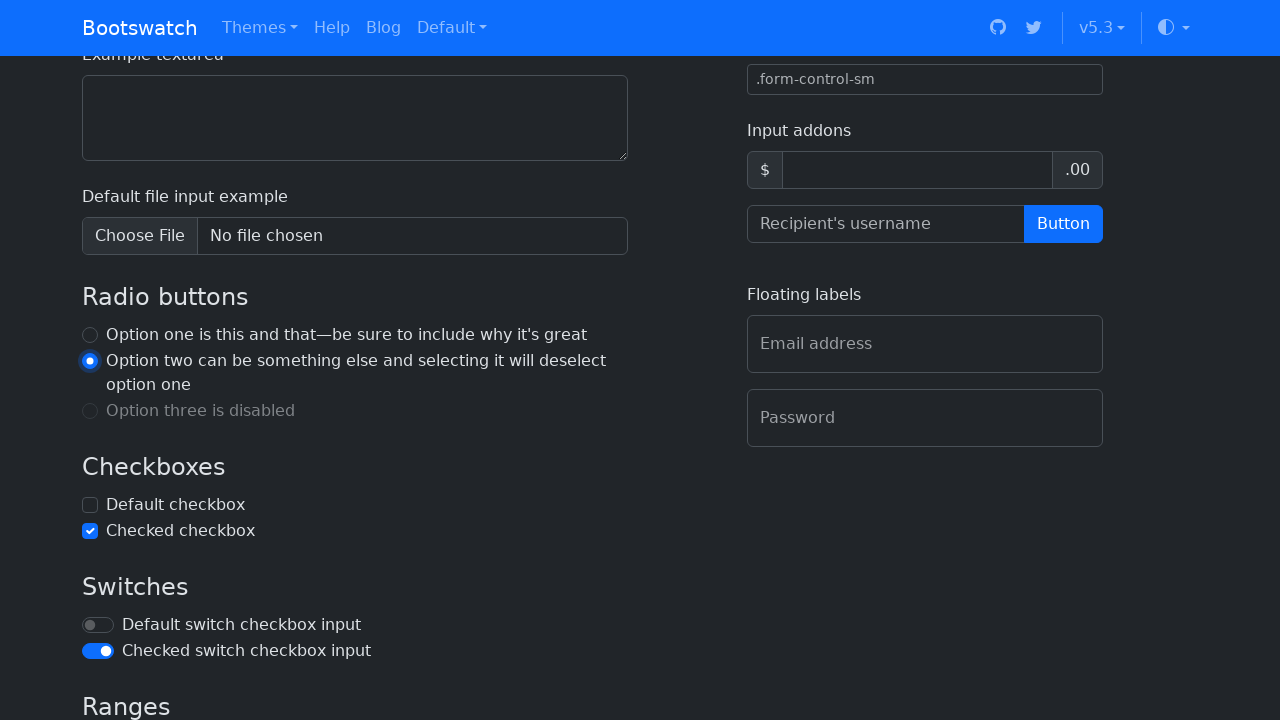

Checked checkbox flexCheckDefault at (90, 505) on input#flexCheckDefault
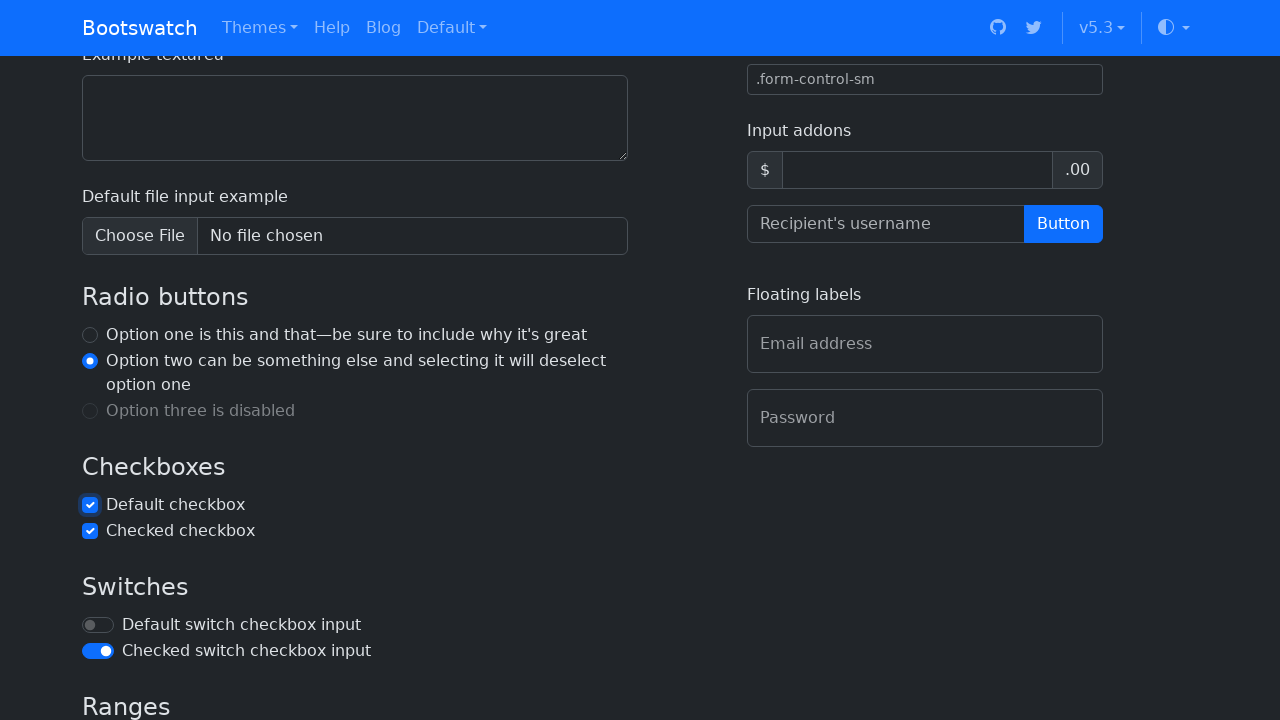

Unchecked checkbox flexCheckChecked at (90, 531) on input#flexCheckChecked
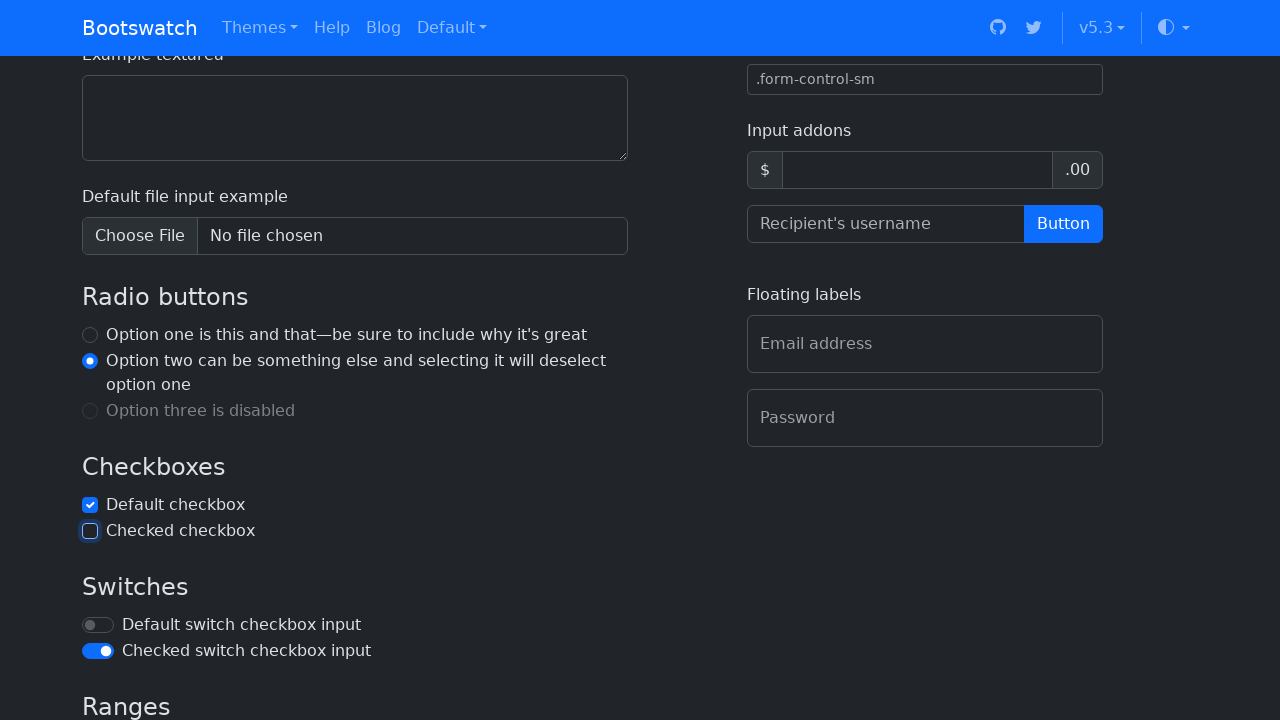

Selected option '4' from dropdown exampleSelect2 on select#exampleSelect2
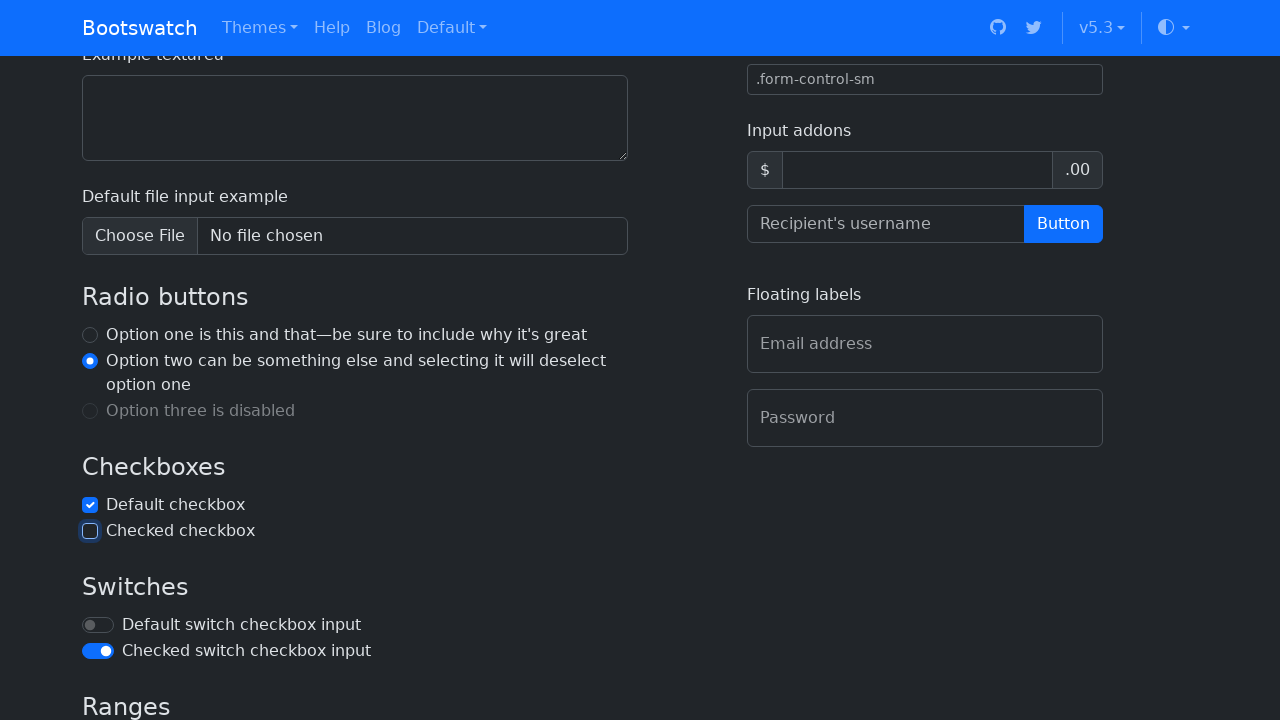

Pressed Ctrl+A keyboard shortcut
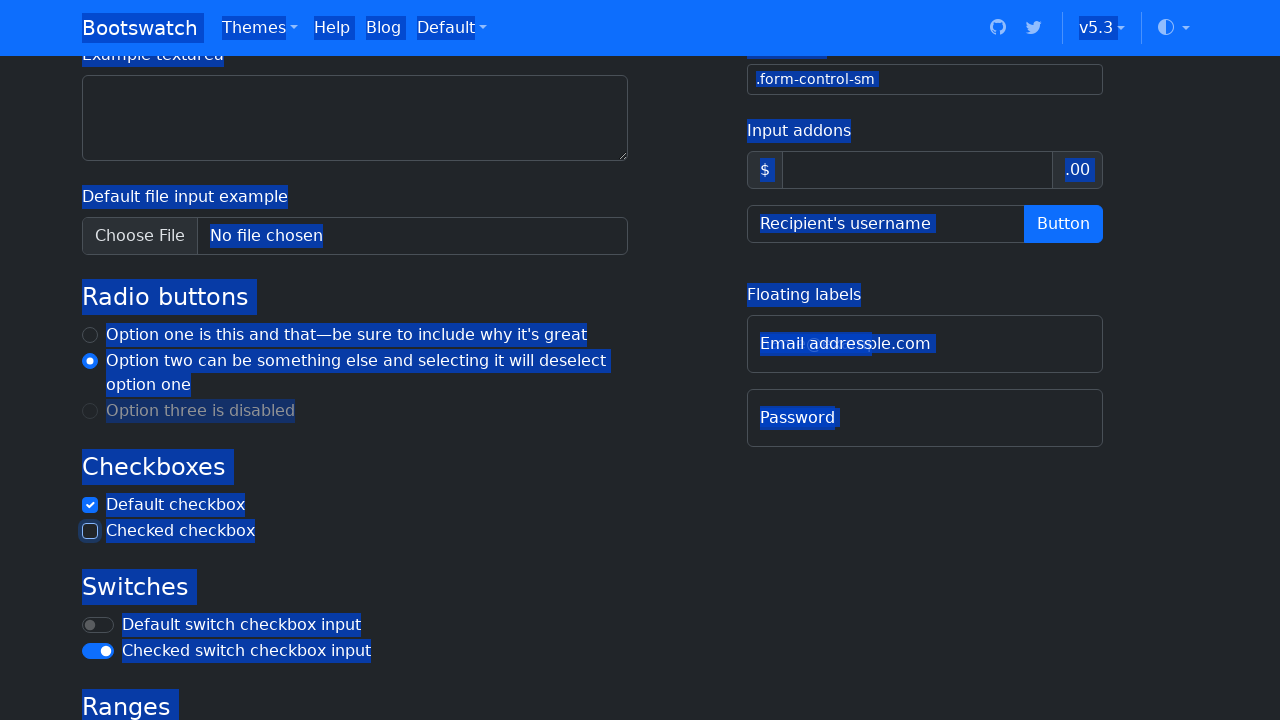

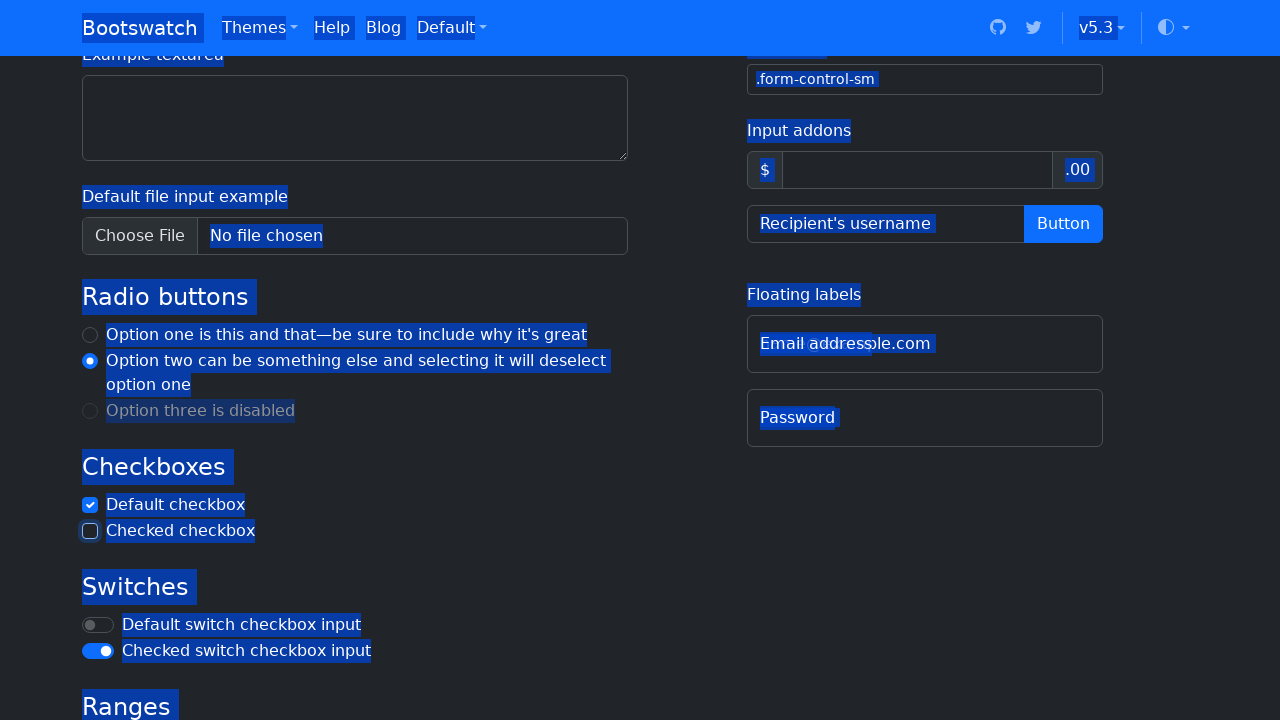